Tests the text box form on DemoQA by filling in name, email, current address, and permanent address fields, then verifying the submitted data is displayed correctly in the output section.

Starting URL: https://demoqa.com/text-box

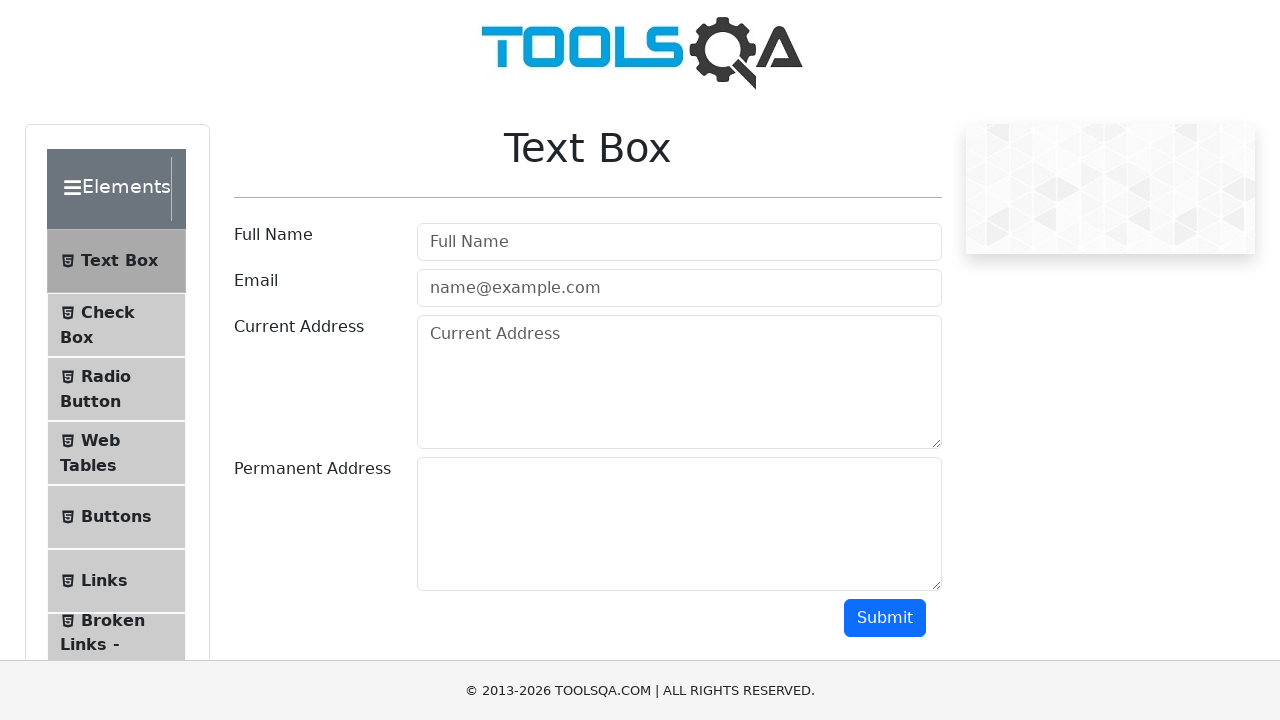

Filled userName field with 'Petr Ivanov' on #userName
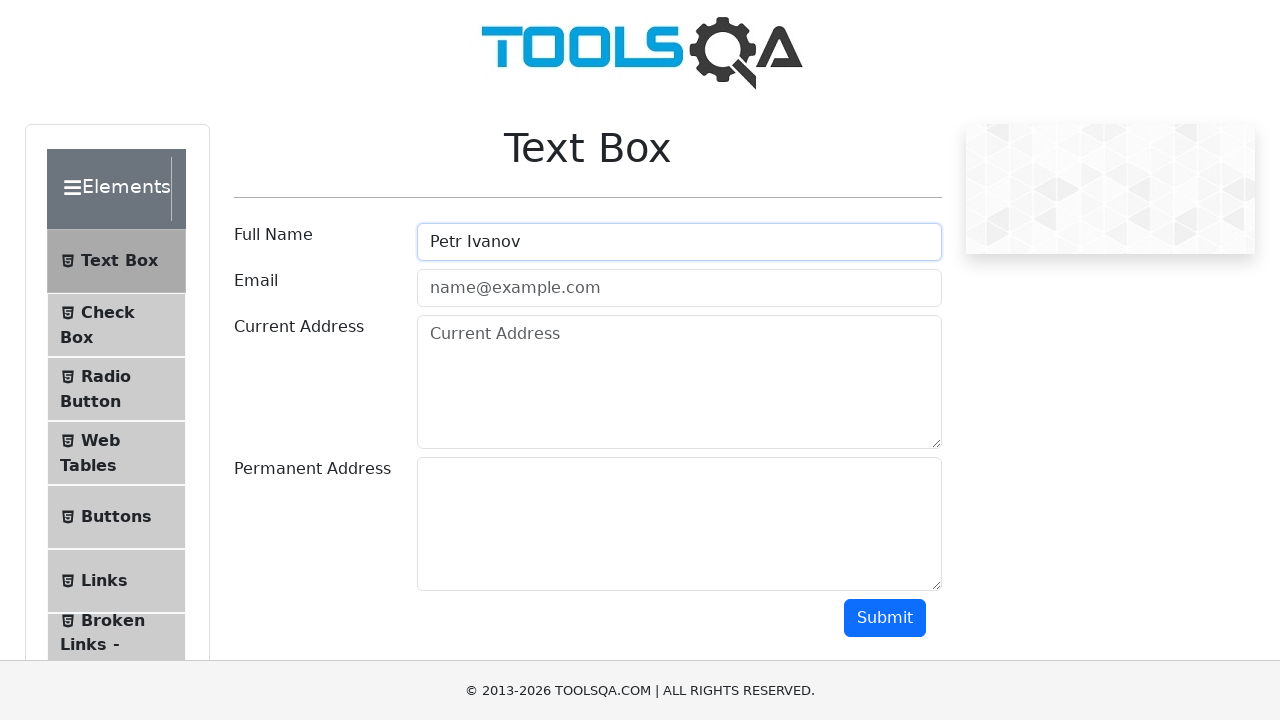

Filled userEmail field with 'Petr_Ivanov@mail.ru' on #userEmail
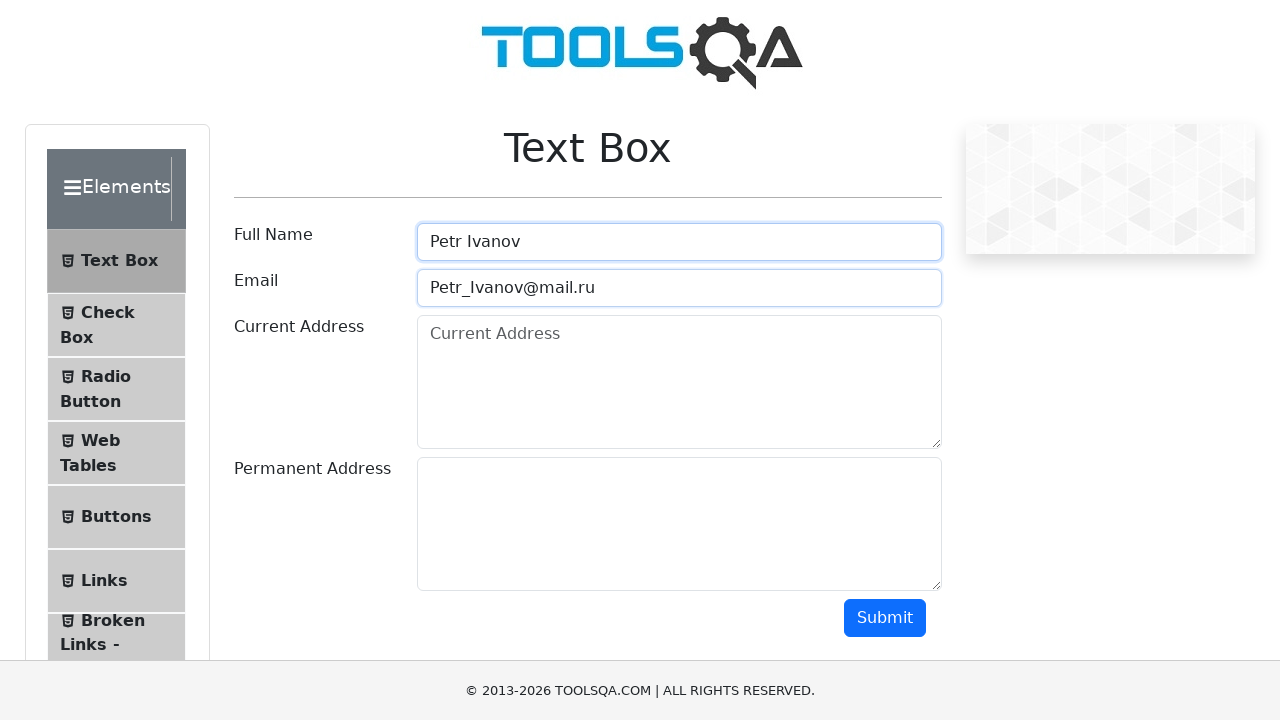

Filled currentAddress field with 'Rostov' on #currentAddress
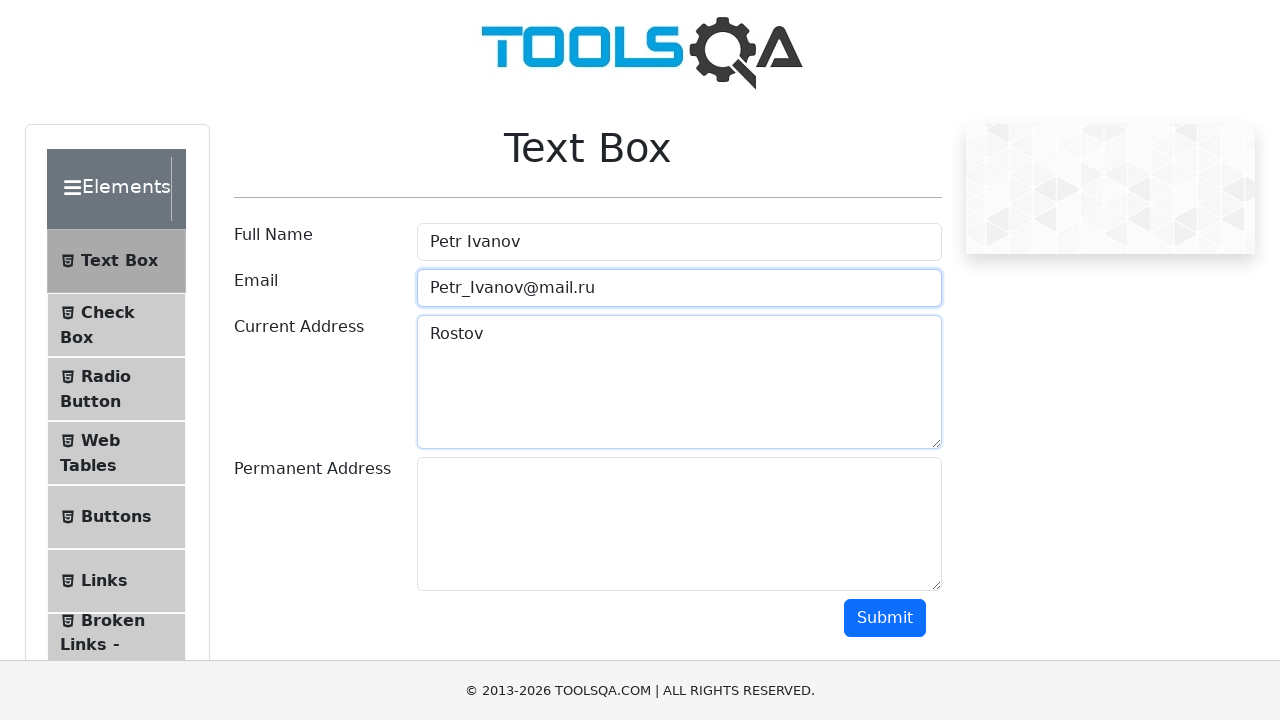

Filled permanentAddress field with 'Kazan' on #permanentAddress
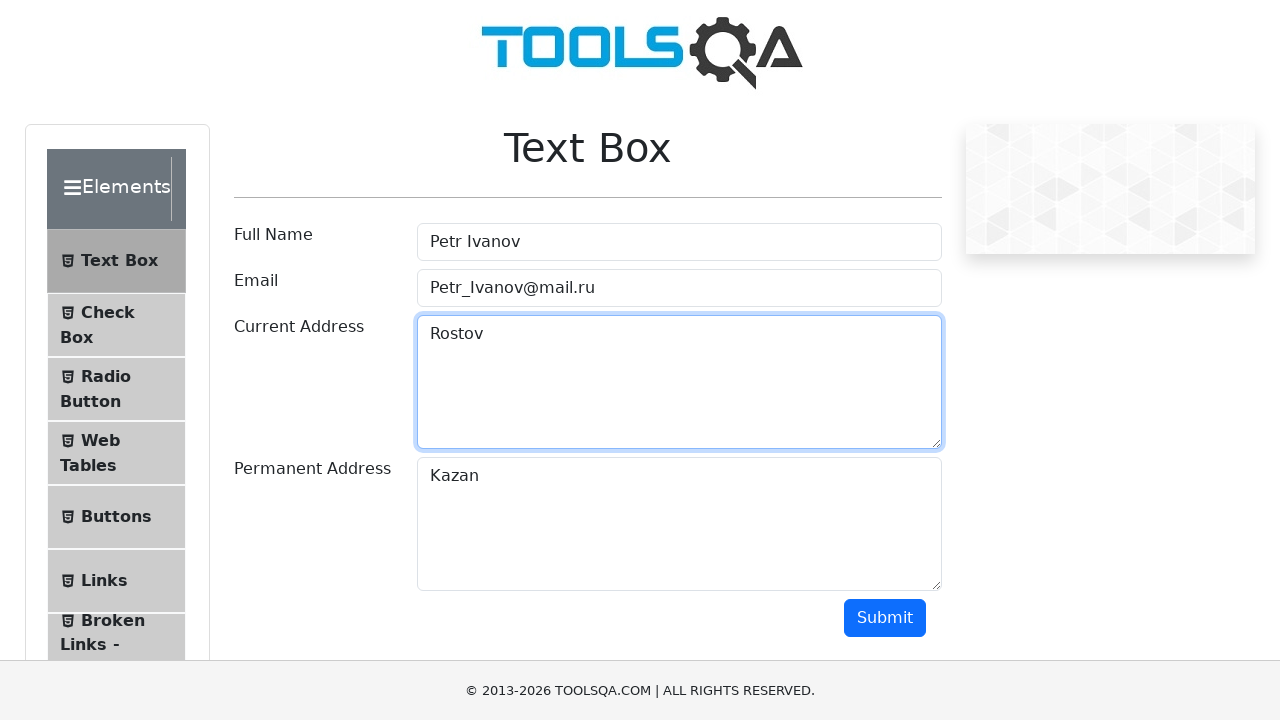

Clicked submit button to submit form at (885, 618) on #submit
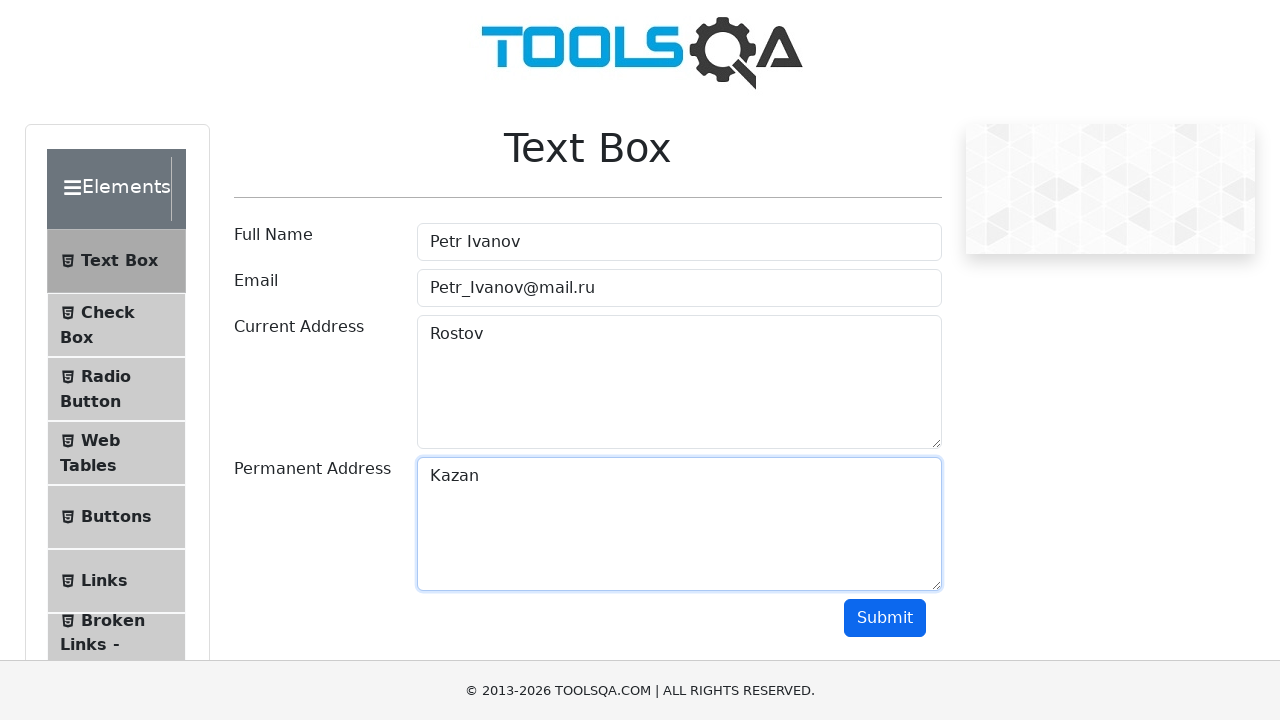

Output section loaded with submitted data
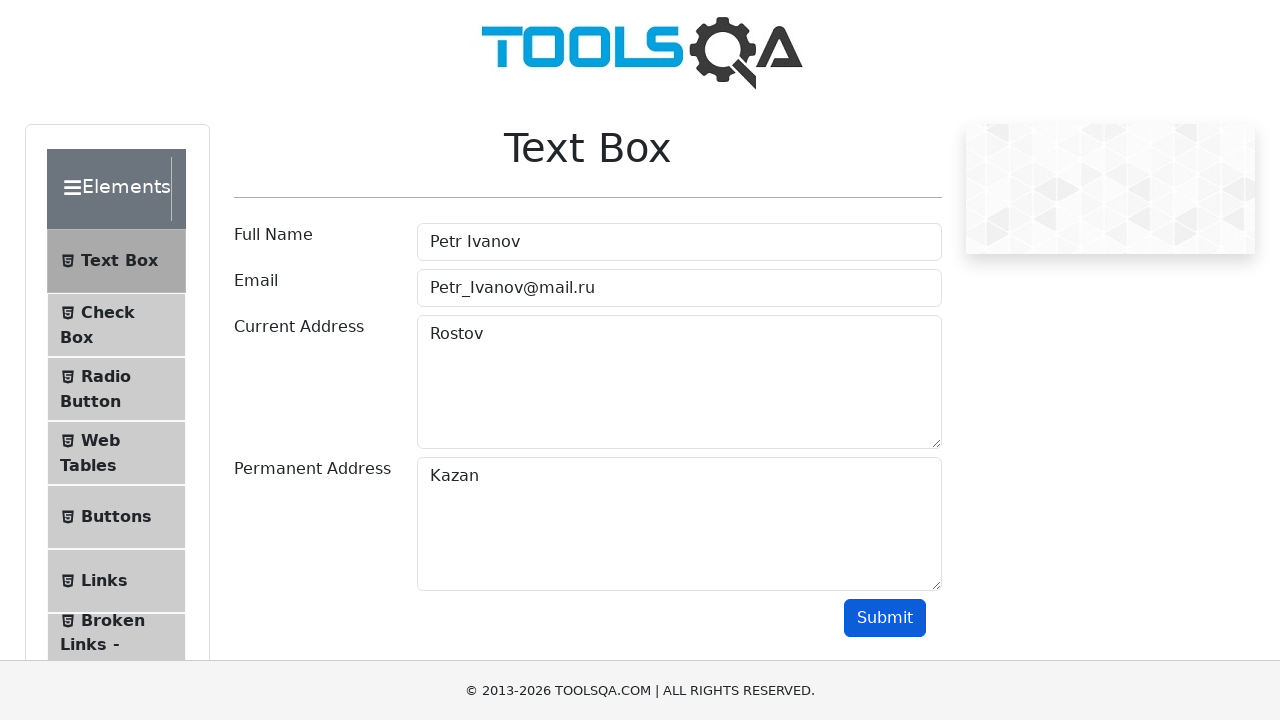

Verified name 'Petr Ivanov' displayed in output
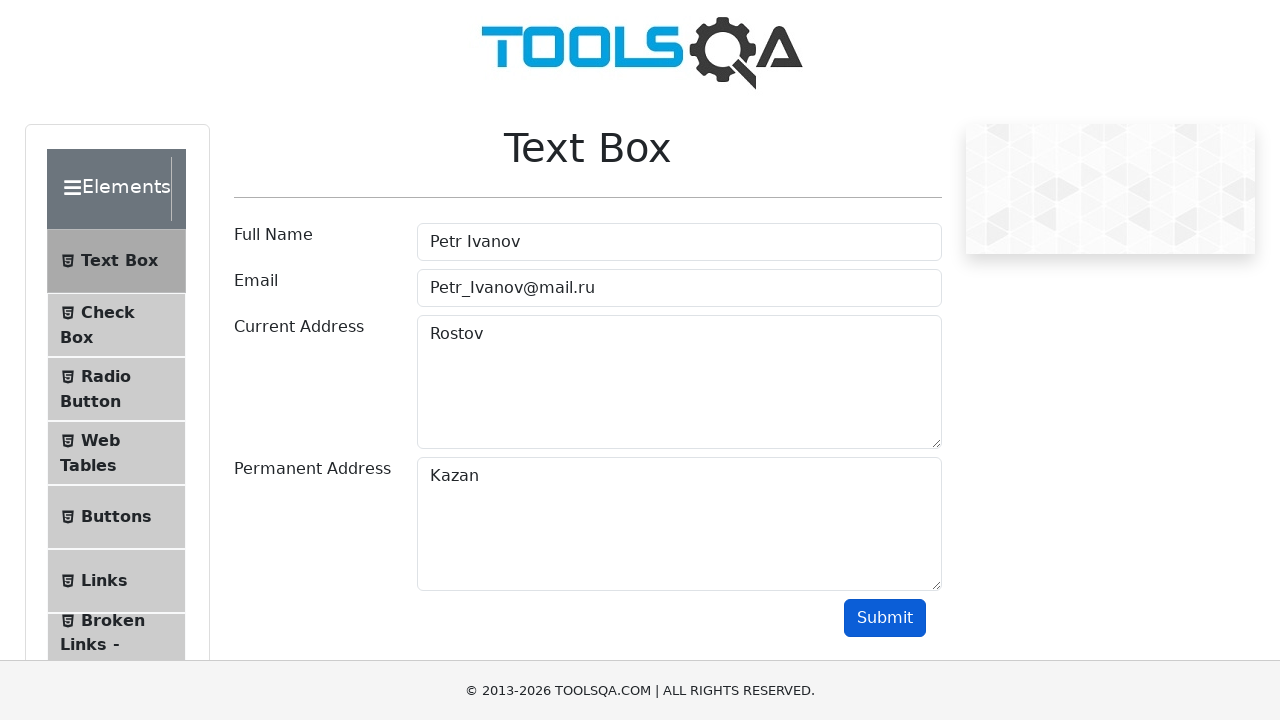

Verified email 'Petr_Ivanov@mail.ru' displayed in output
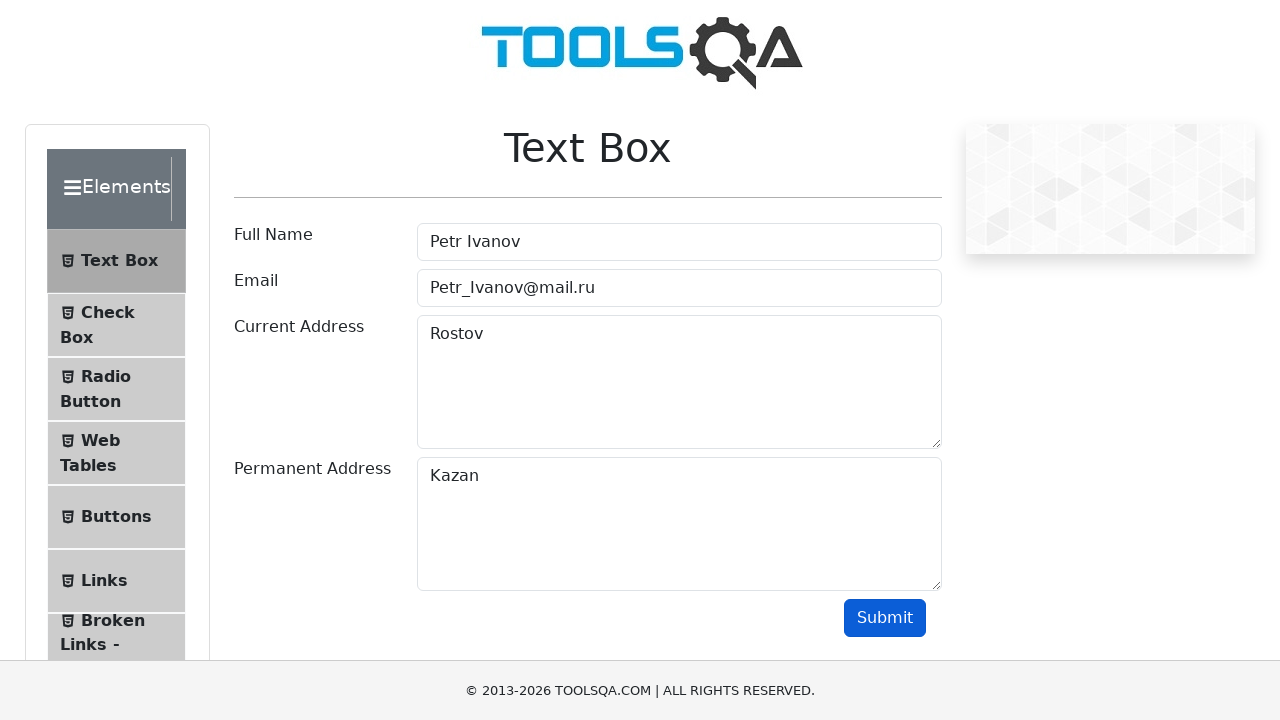

Verified current address 'Rostov' displayed in output
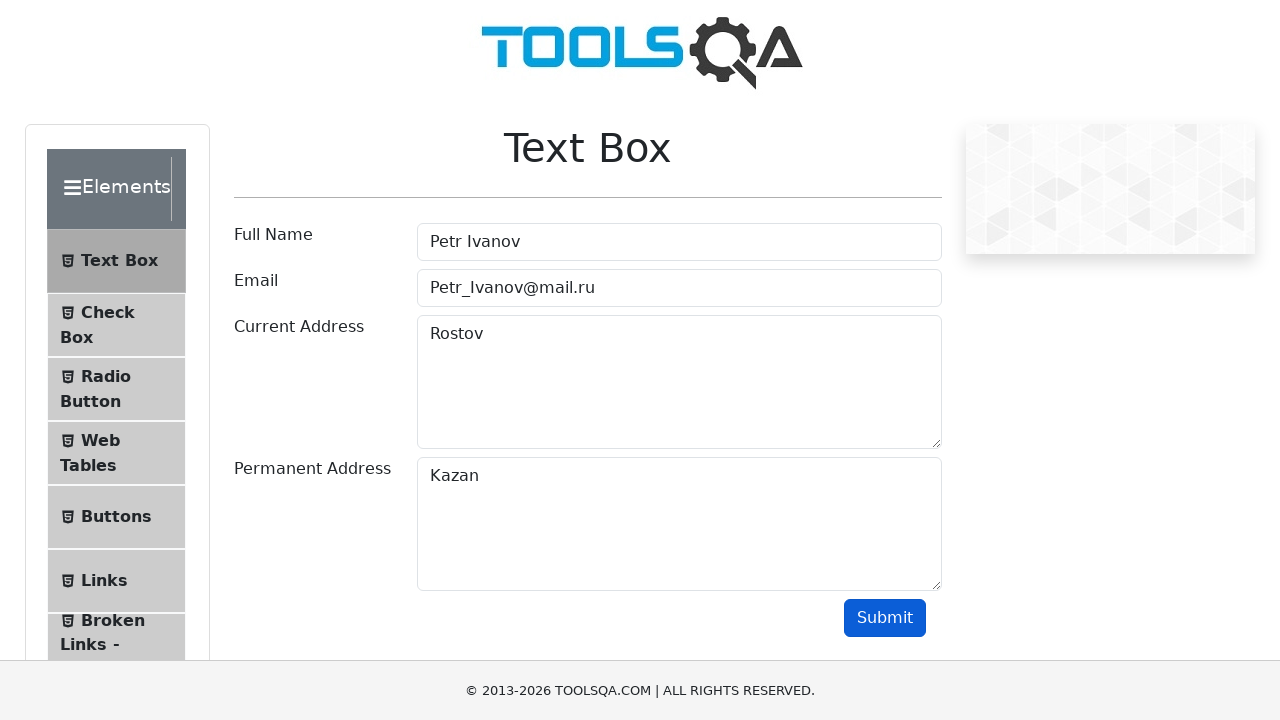

Verified permanent address 'Kazan' displayed in output
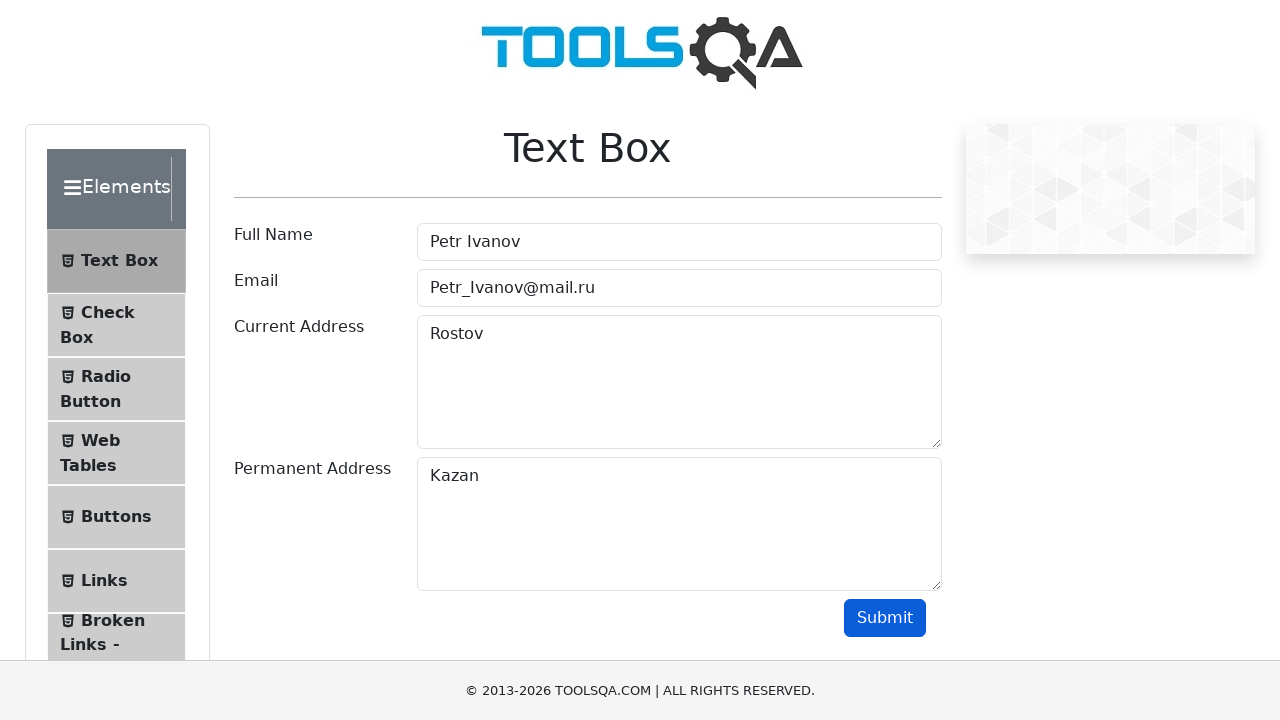

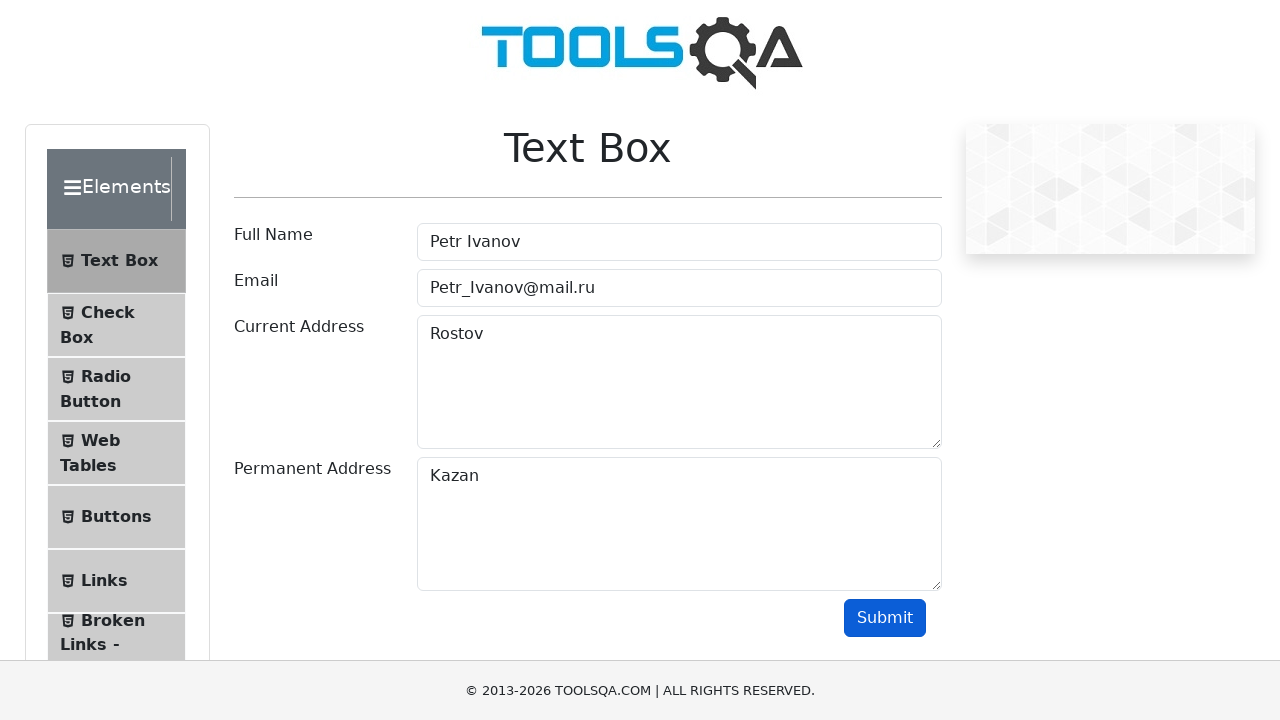